Tests handling of iframe by locating a card element containing "Click Me (Inside frame)" text and clicking a button inside the iframe

Starting URL: https://www.leafground.com/frame.xhtml

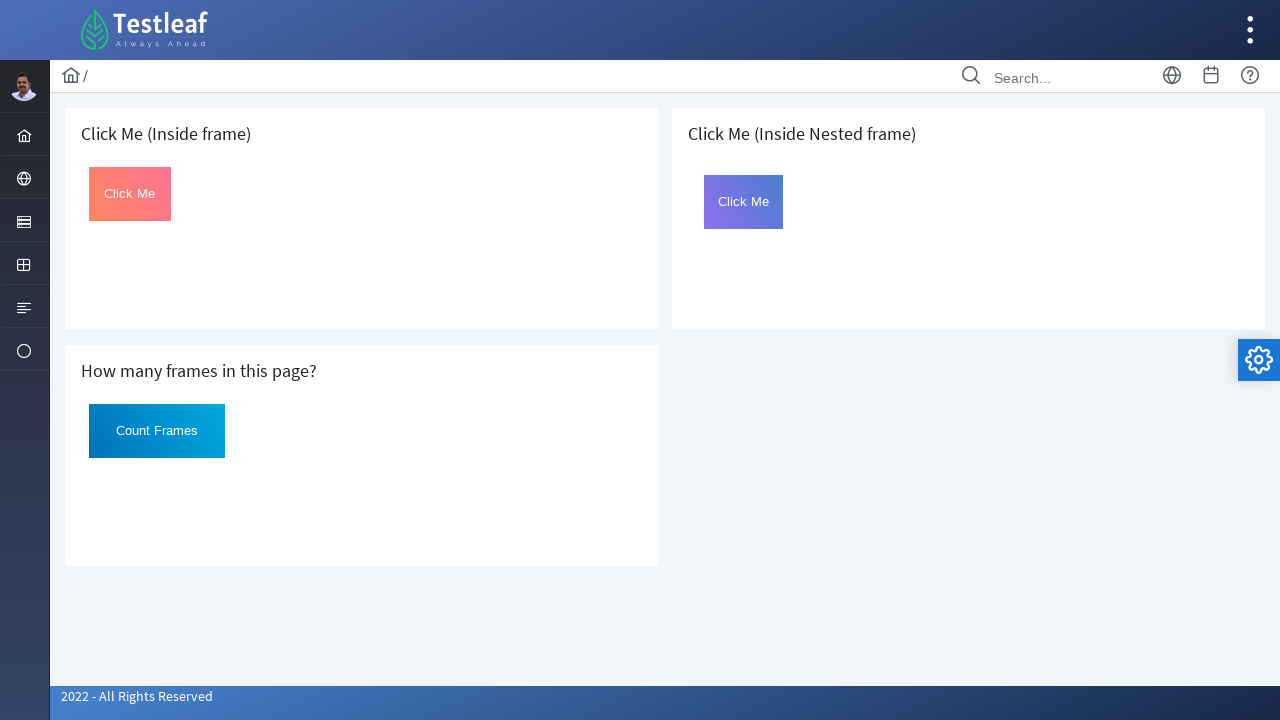

Located card element containing 'Click Me (Inside frame)' text
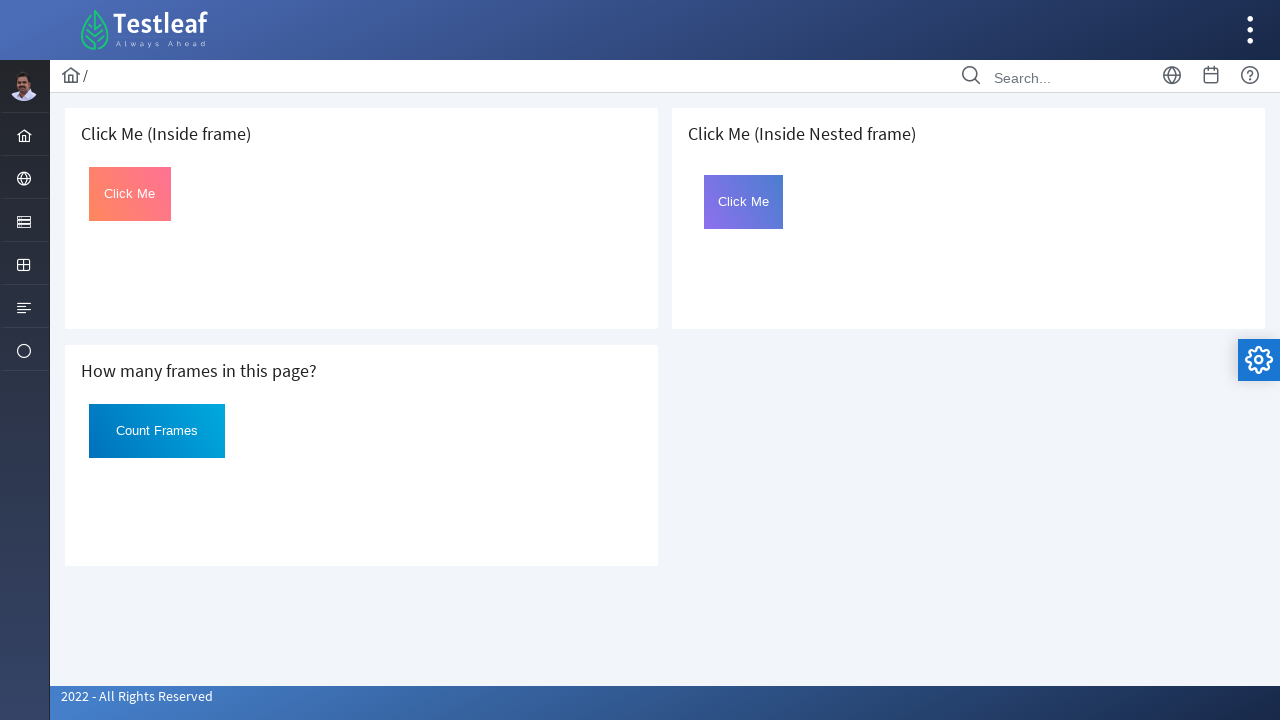

Located button element inside iframe
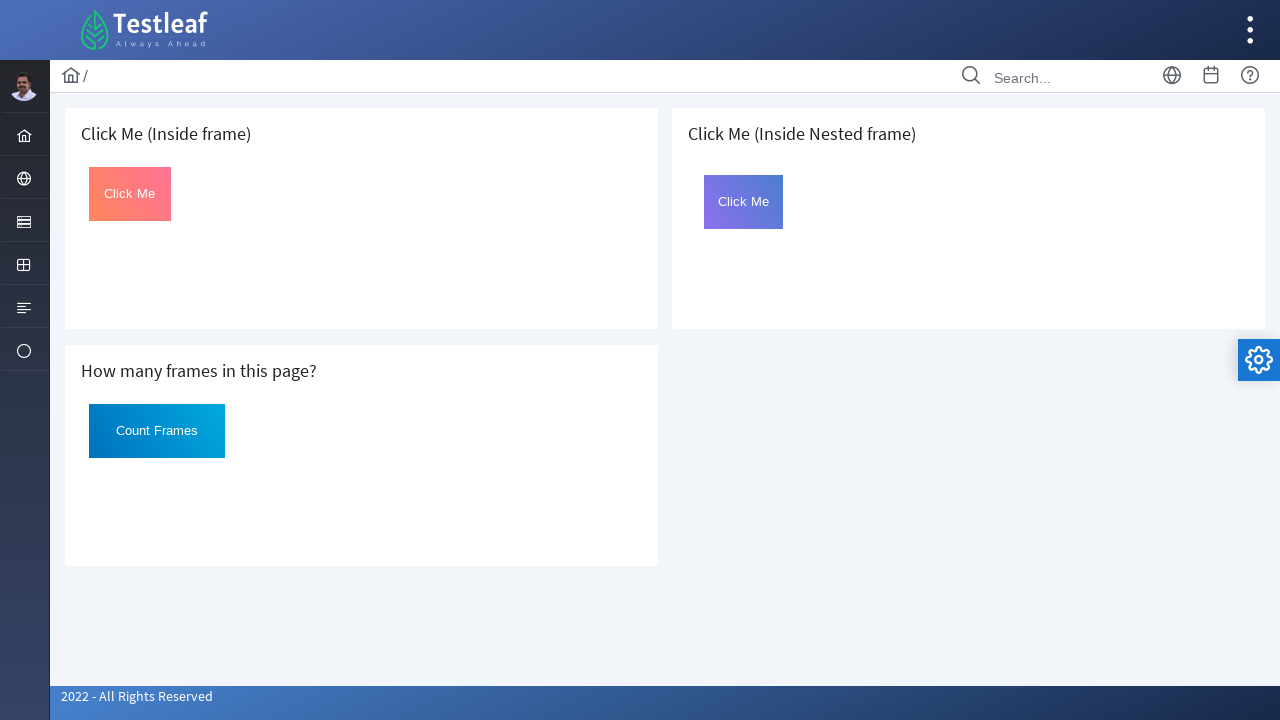

Clicked button inside iframe at (130, 194) on .card >> internal:has-text=" Click Me (Inside frame)"i >> iframe >> internal:con
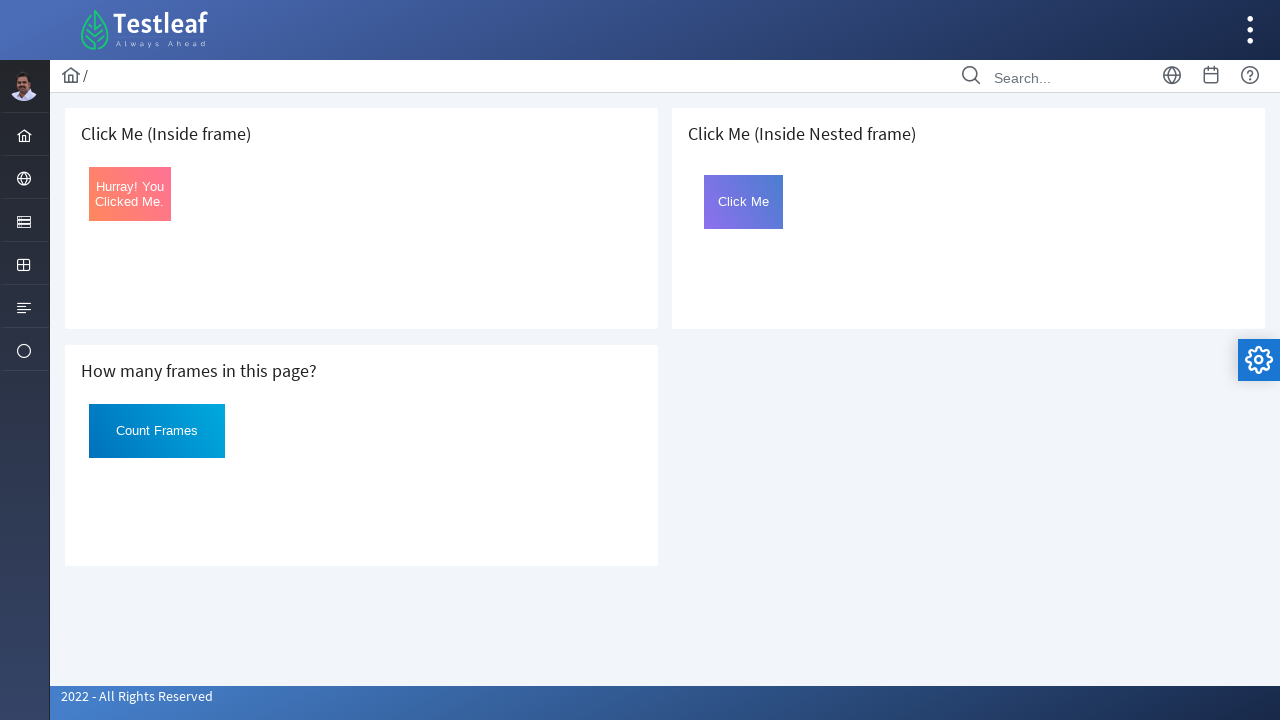

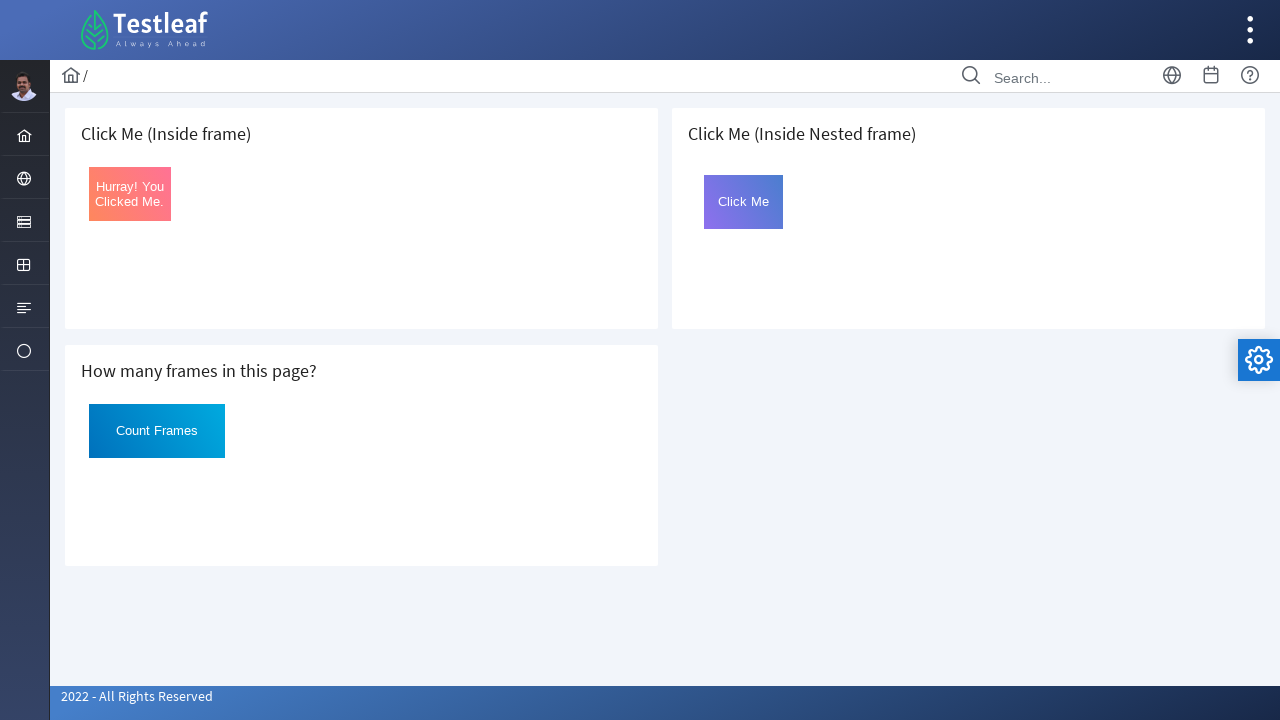